Navigates to the DC OCP excluded parties list page to verify page loads and tables are accessible

Starting URL: https://ocp.dc.gov/page/excluded-parties-list

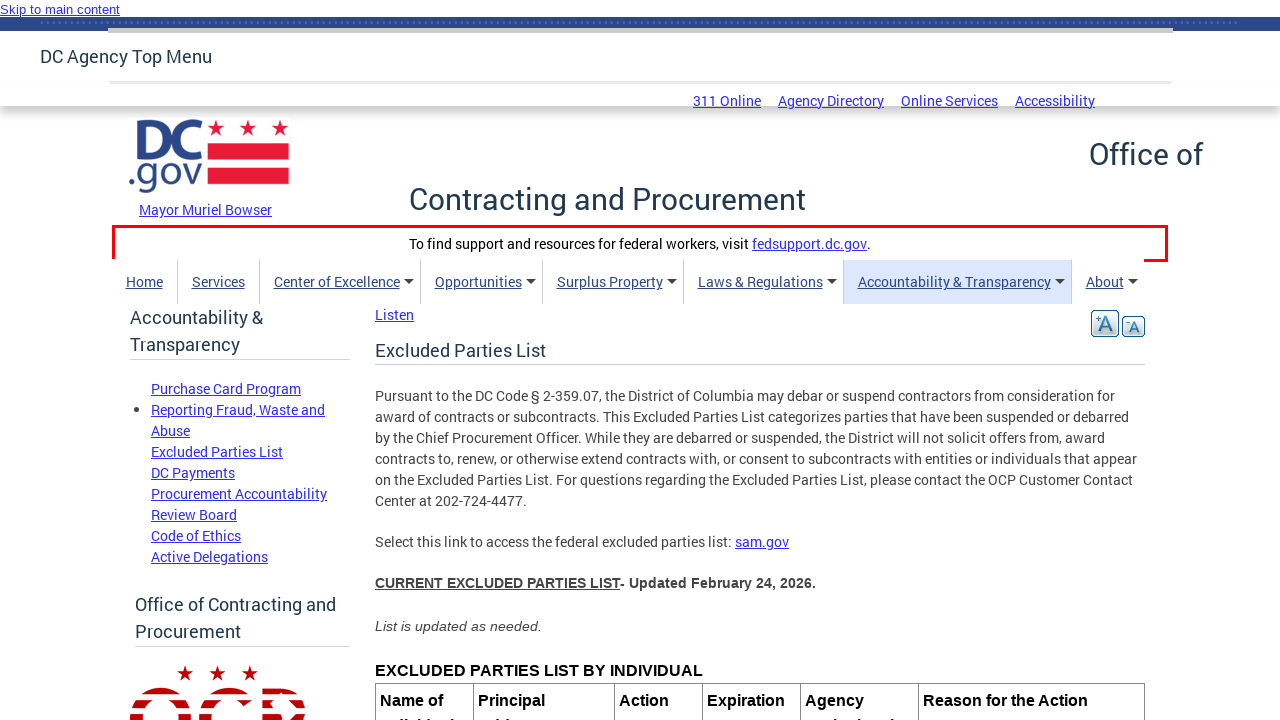

Waited 3 seconds for page to load
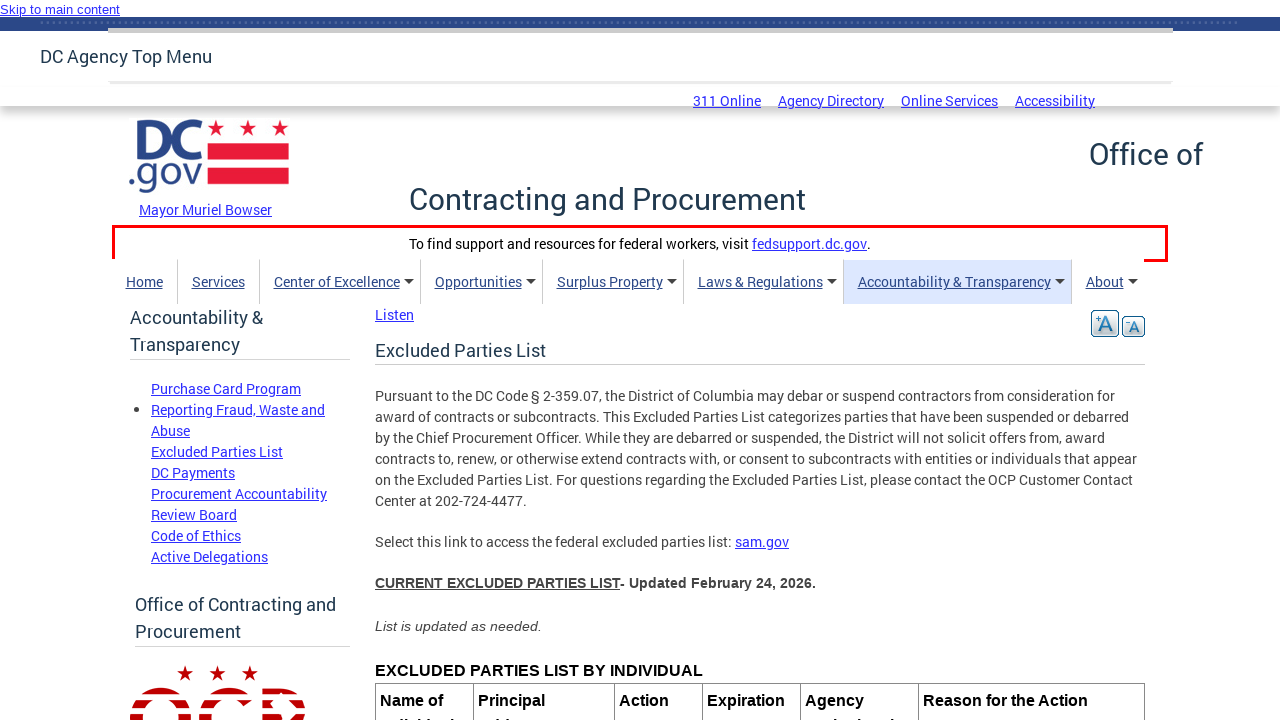

Scrolled to bottom of page to load all content
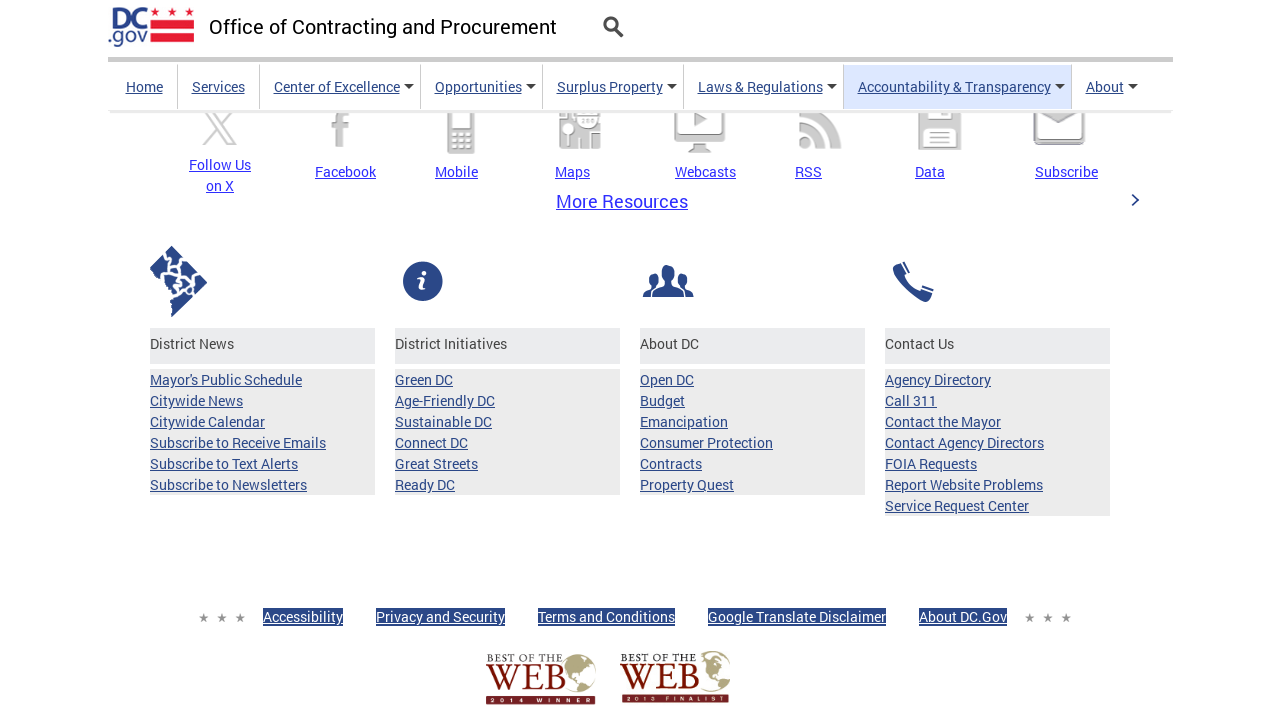

Waited for table elements to be present in section-content
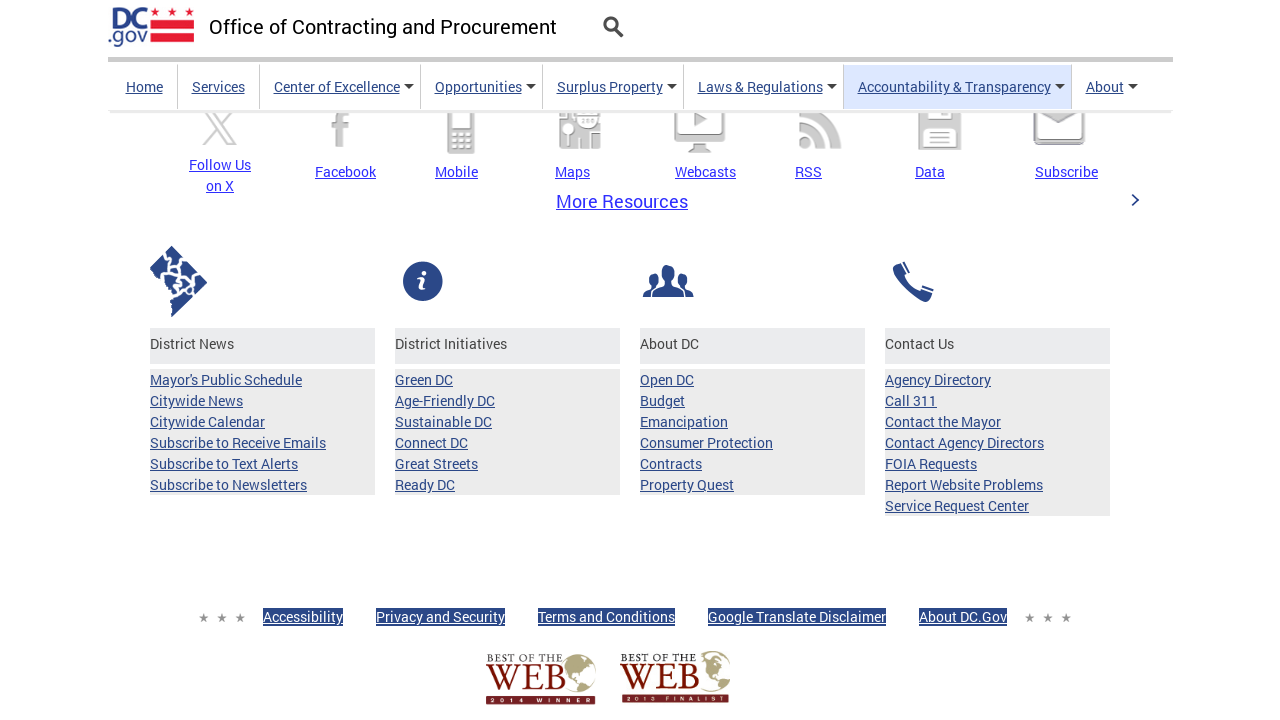

Retrieved all table elements from page
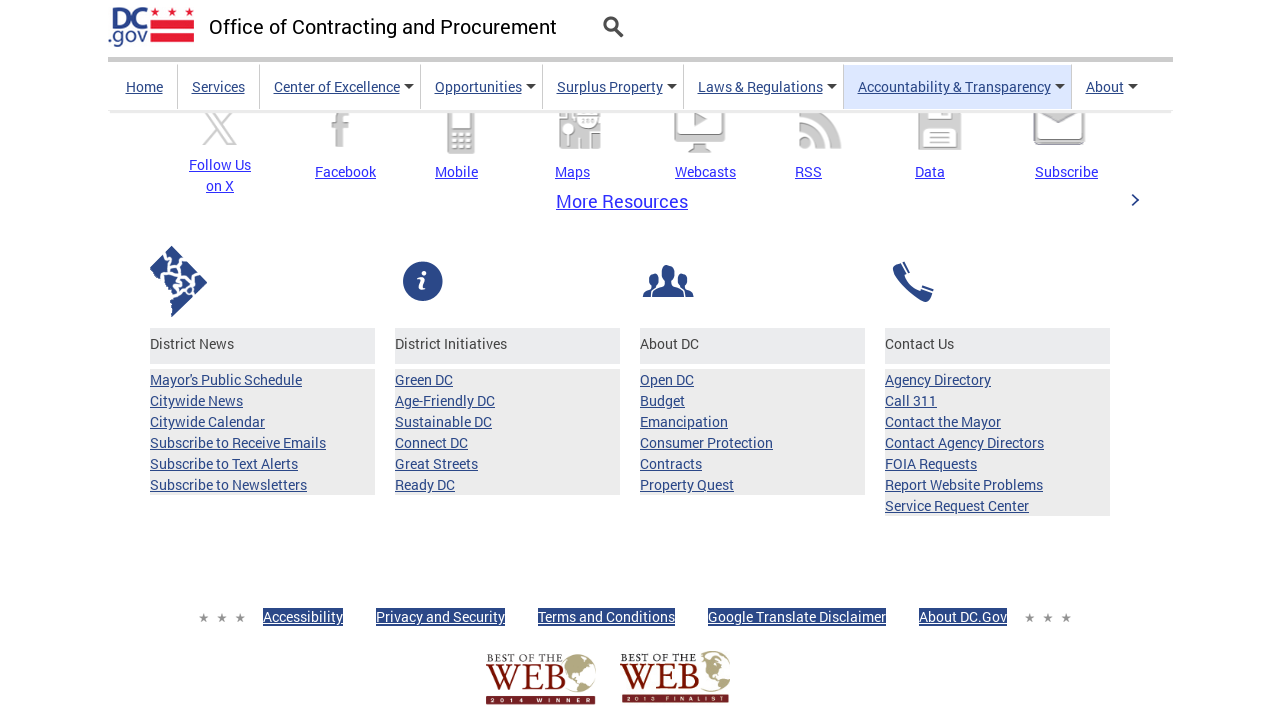

Verified that at least 4 tables are present on the DC OCP excluded parties list page
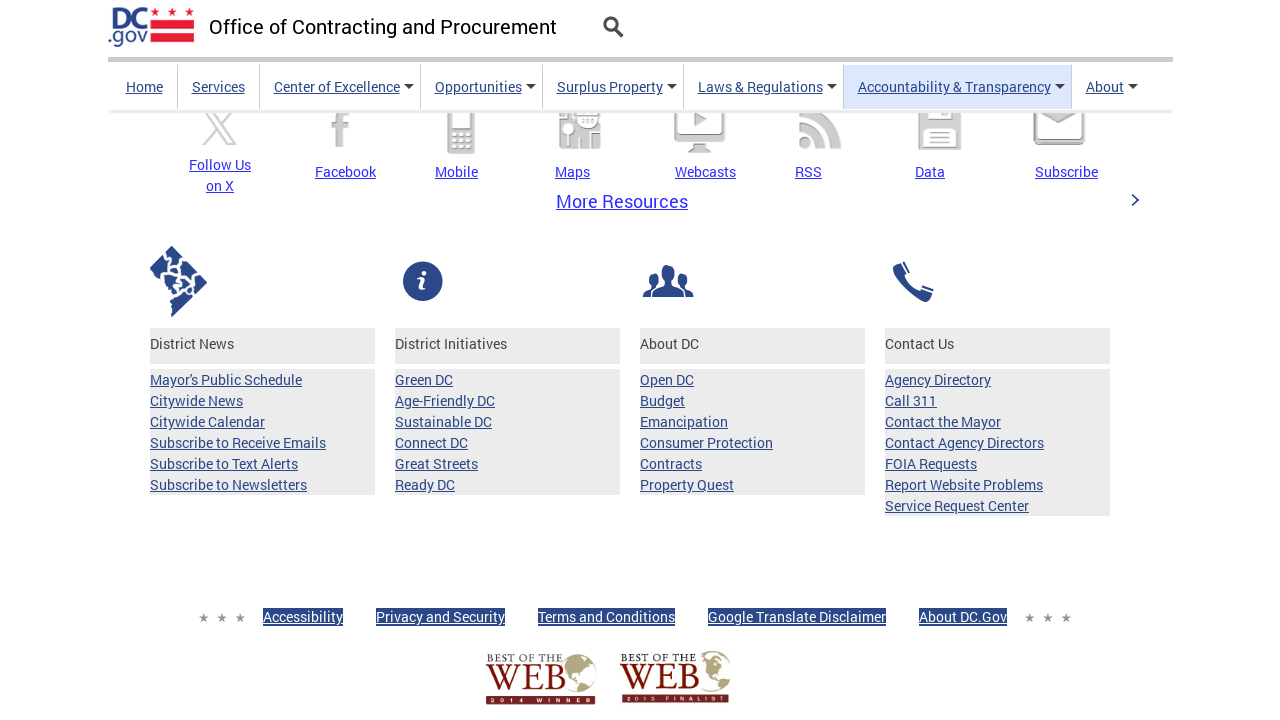

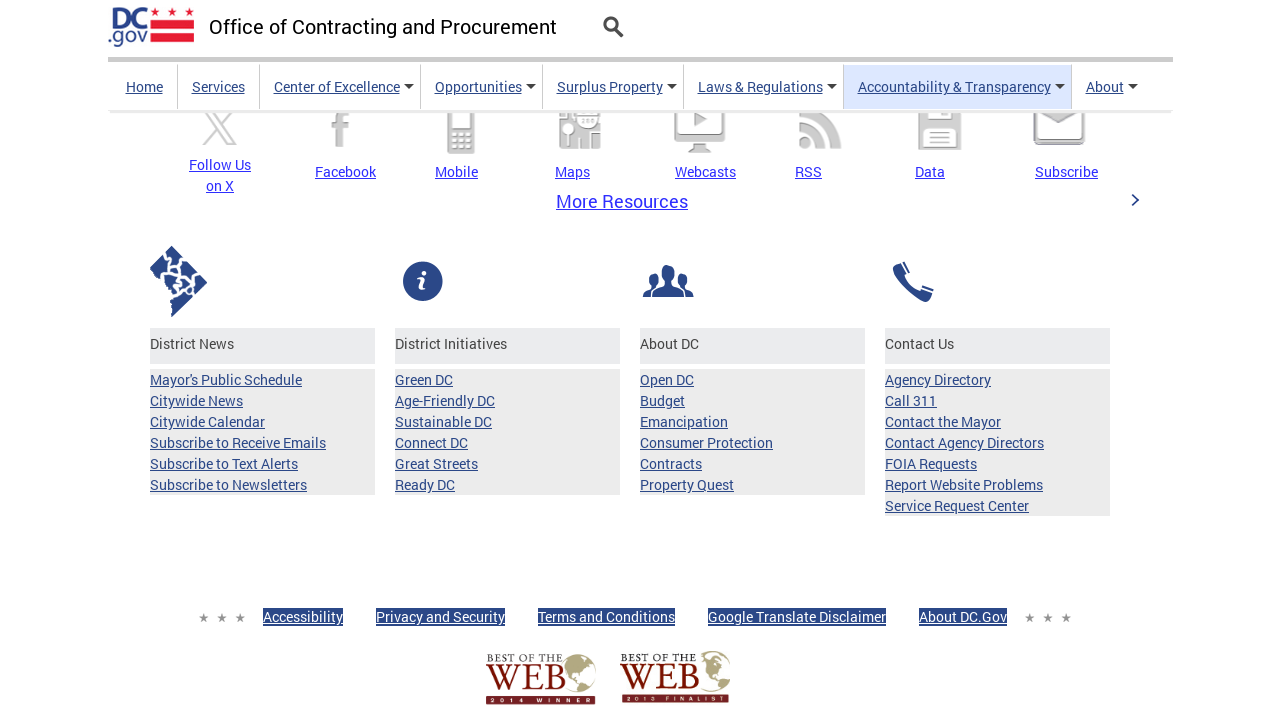